Tests dynamic loading functionality by clicking a start button and waiting for a "Hello World!" message to appear on the page.

Starting URL: http://the-internet.herokuapp.com/dynamic_loading/2

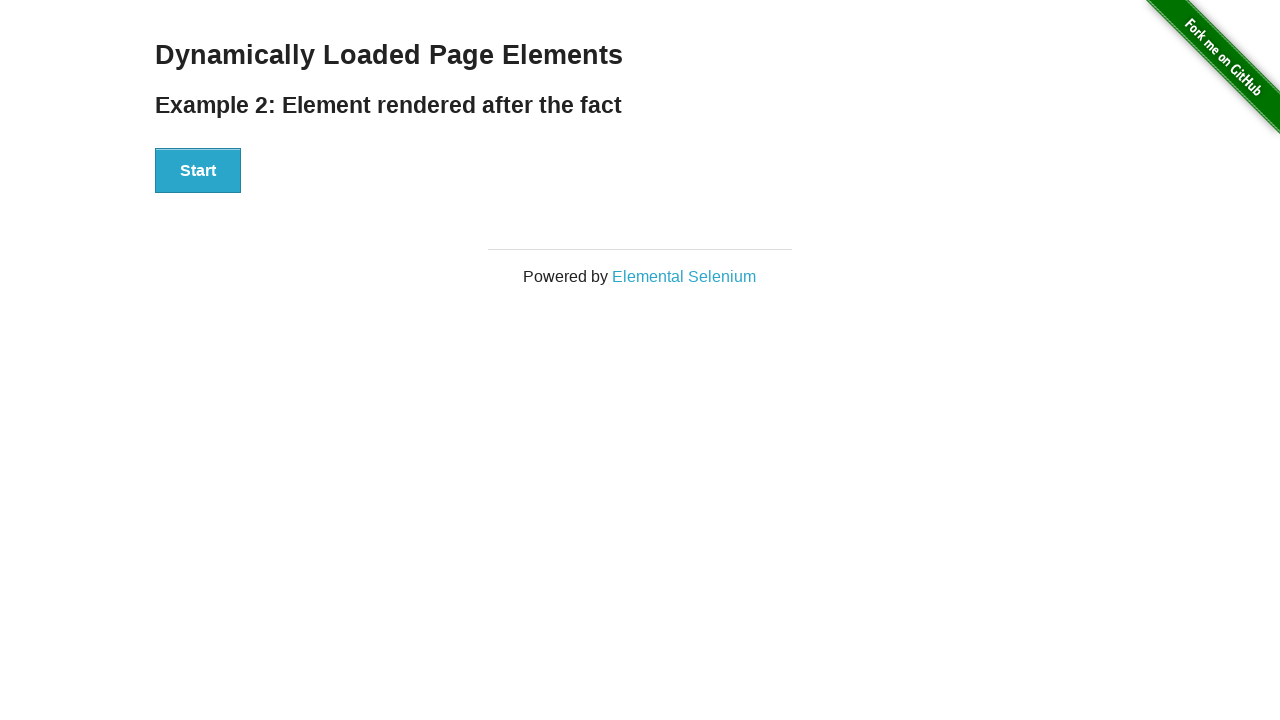

Clicked the start button to begin dynamic loading at (198, 171) on #start button
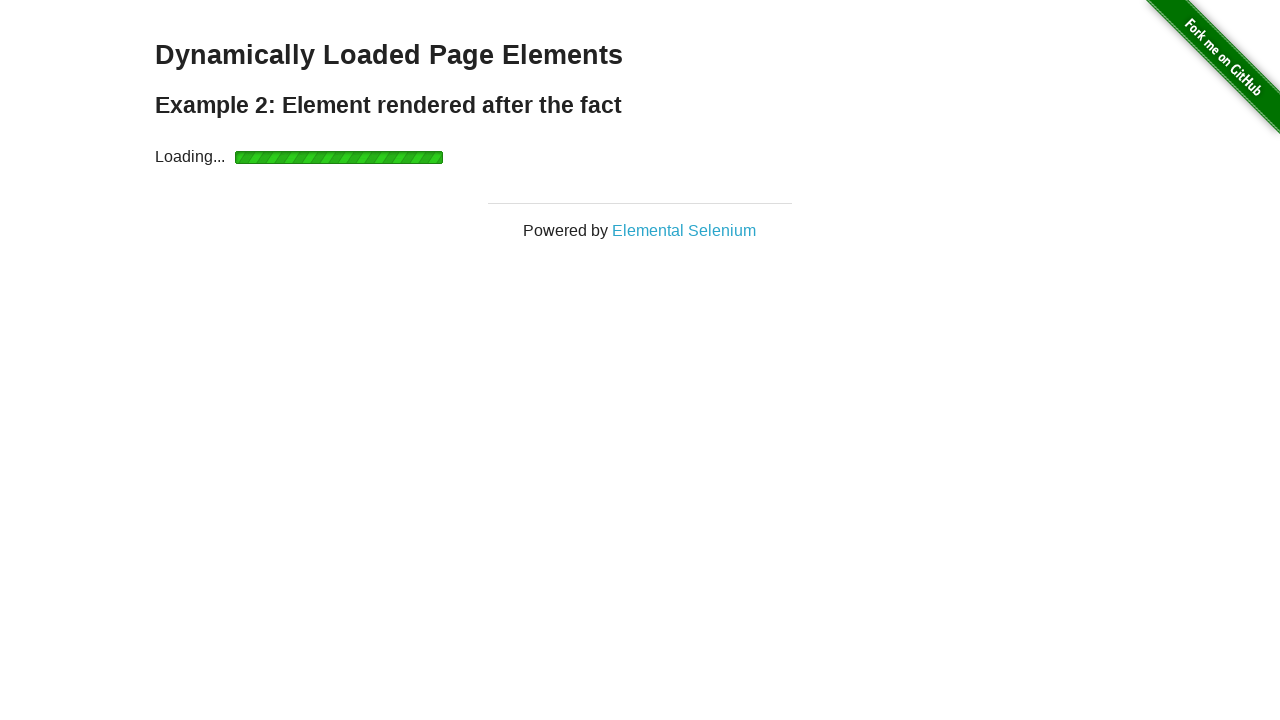

Waited for the finish element to become visible
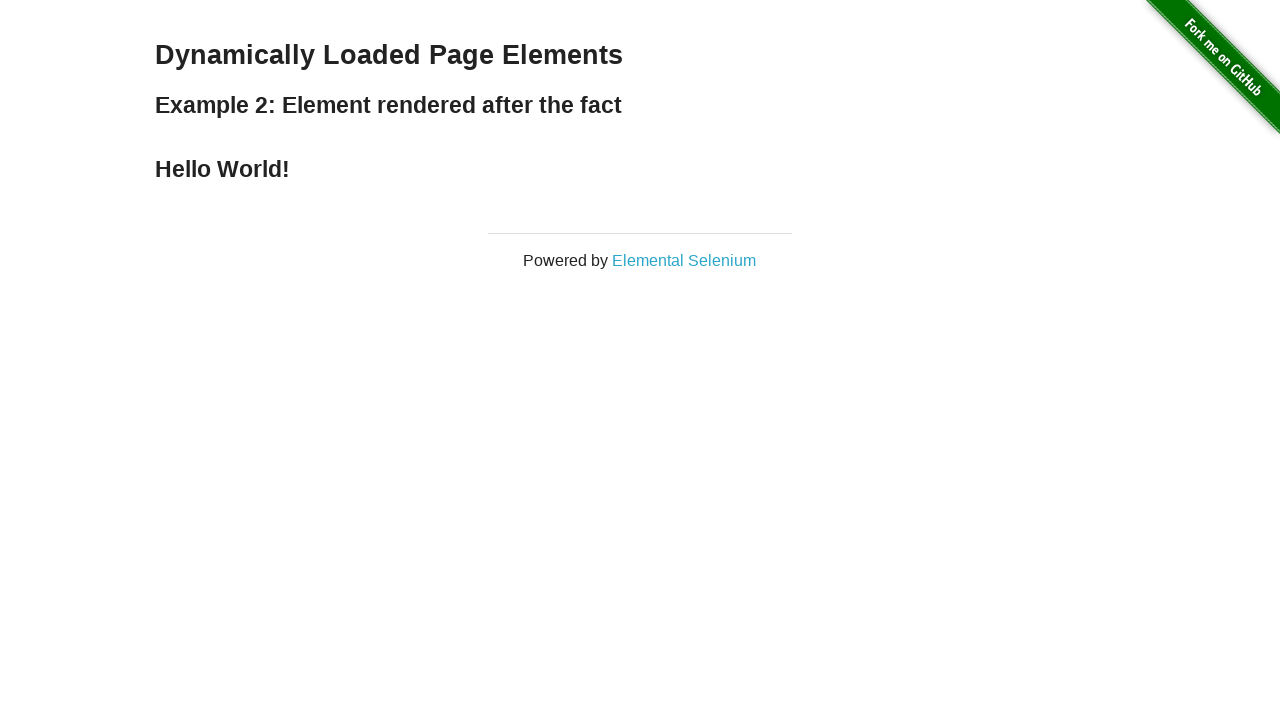

Retrieved text content from finish element
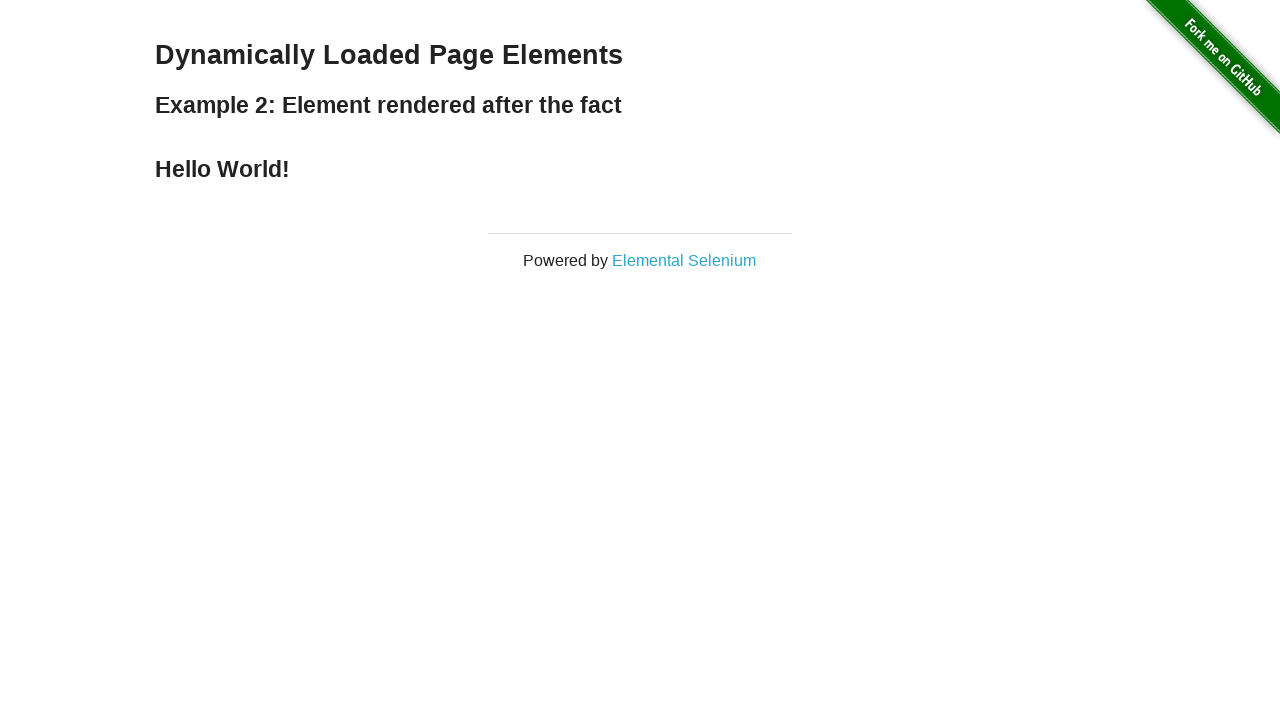

Verified finish element contains 'Hello World!' message
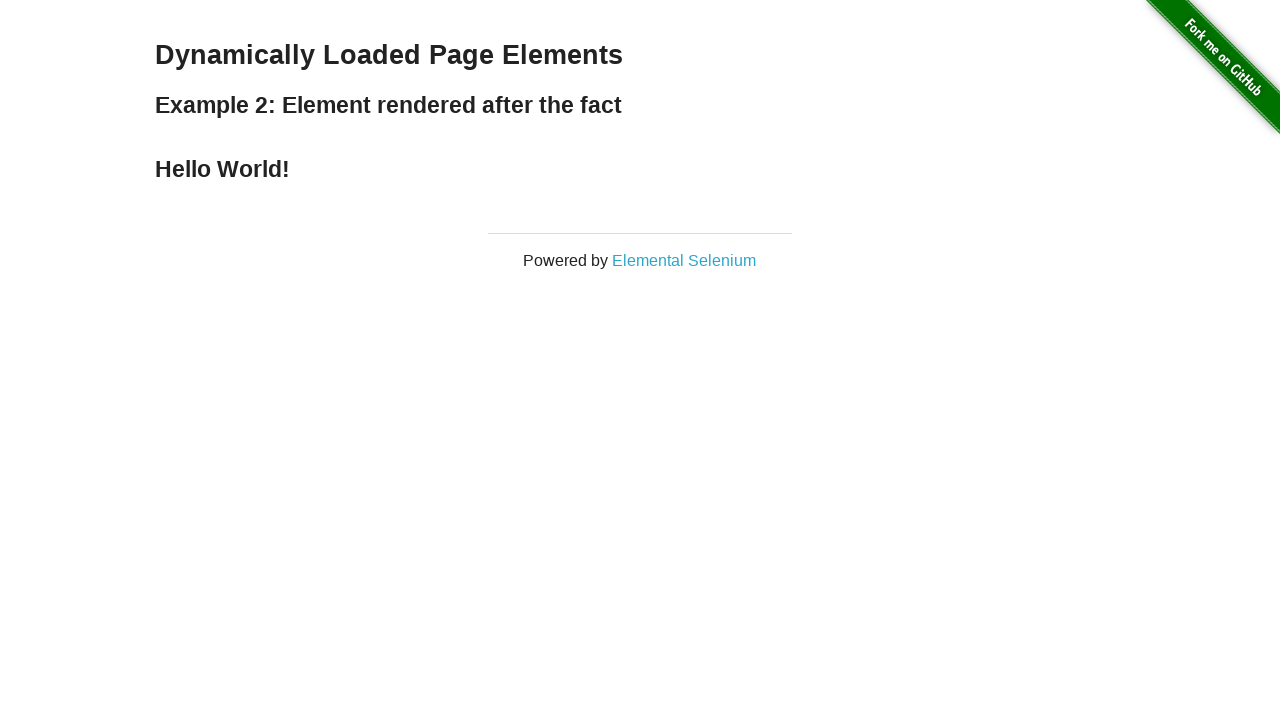

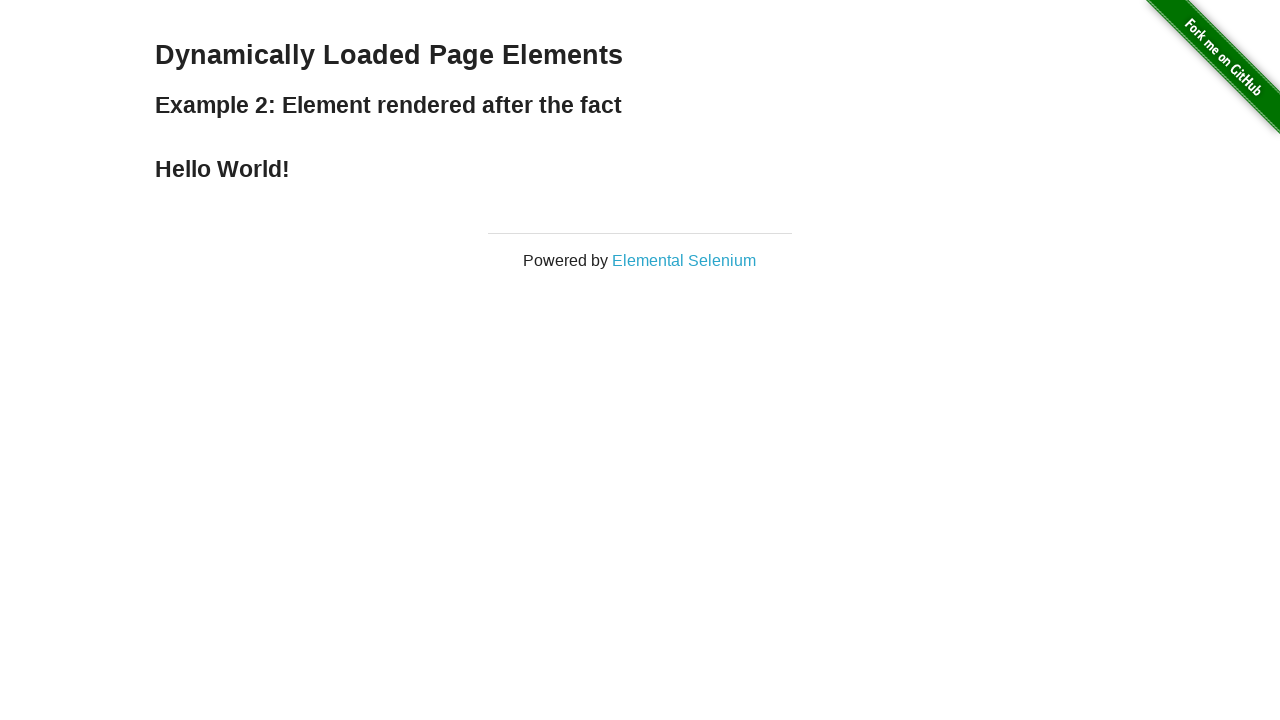